Tests footer link navigation by finding links in the first footer column and opening each link in a new tab using Ctrl+Click

Starting URL: https://www.rahulshettyacademy.com/AutomationPractice/

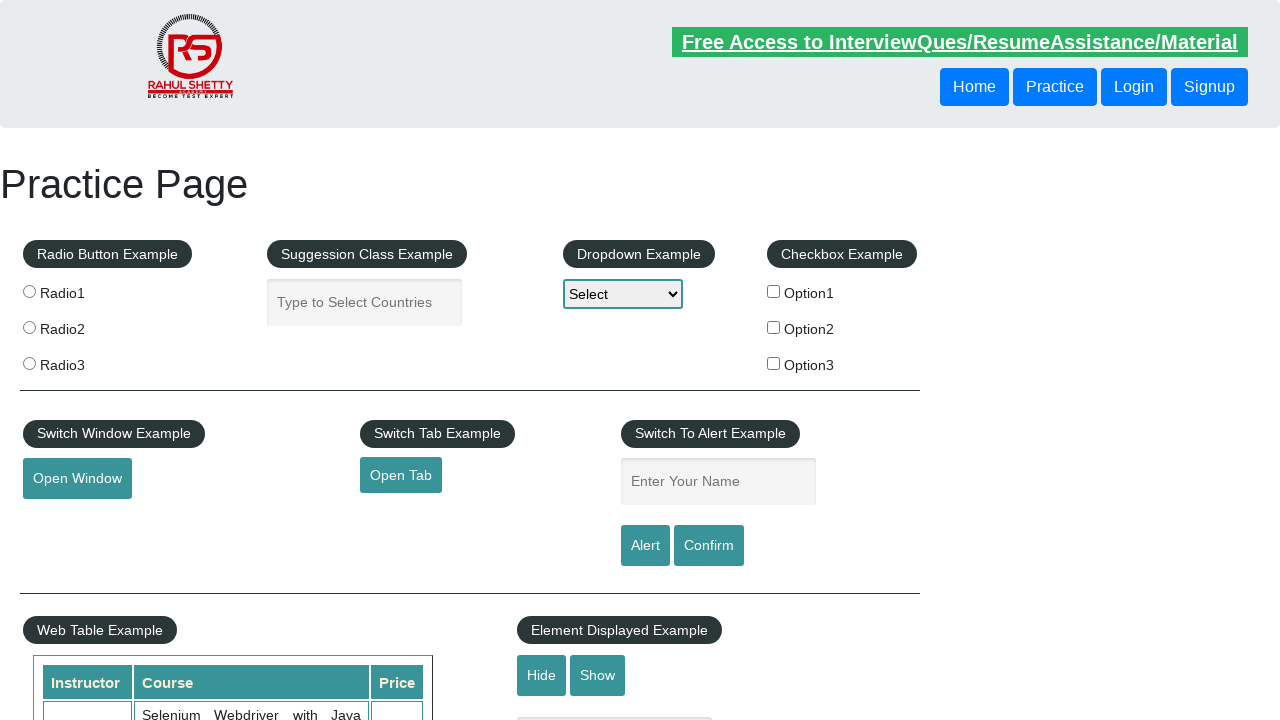

Located footer section with ID 'gf-BIG'
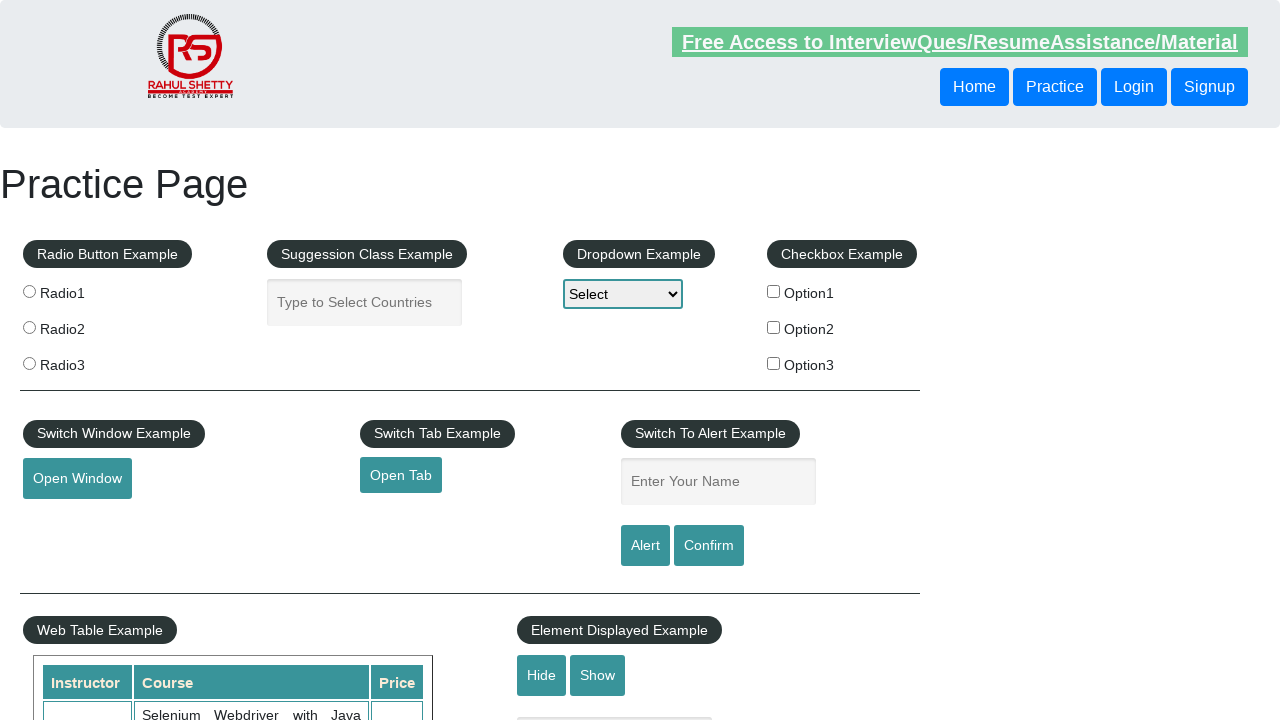

Located first column in footer table
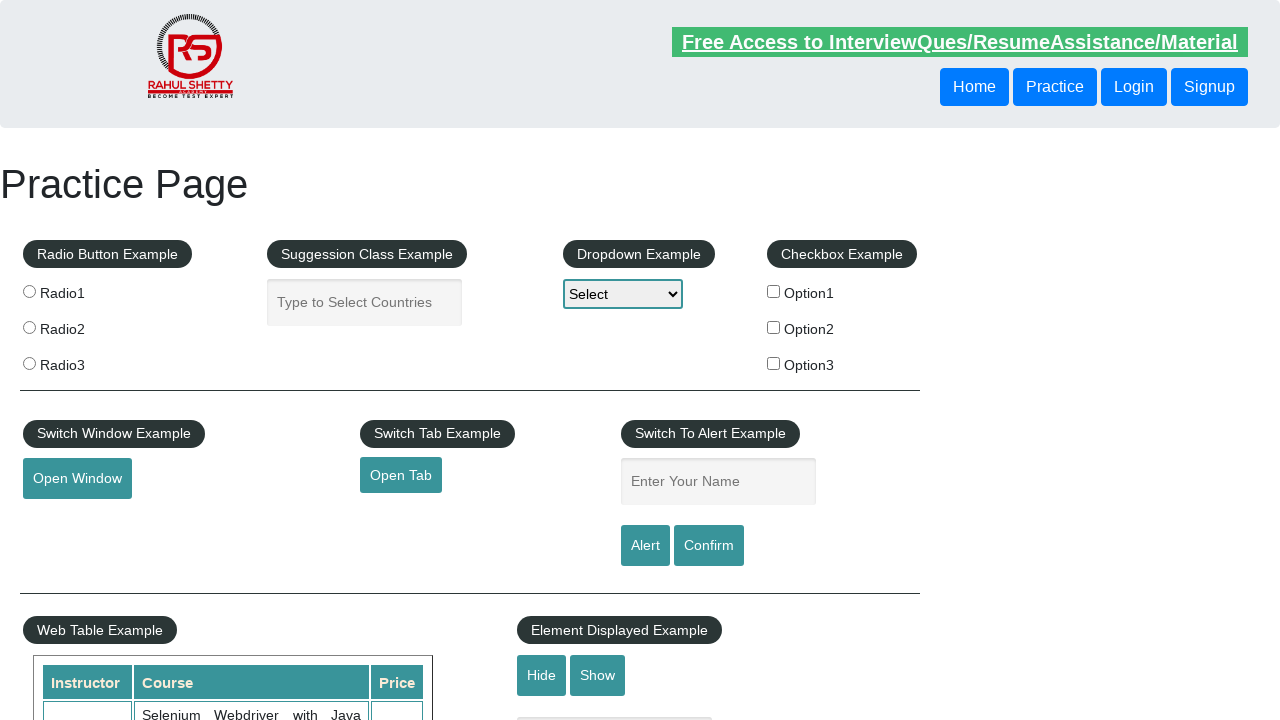

Located all links in footer column
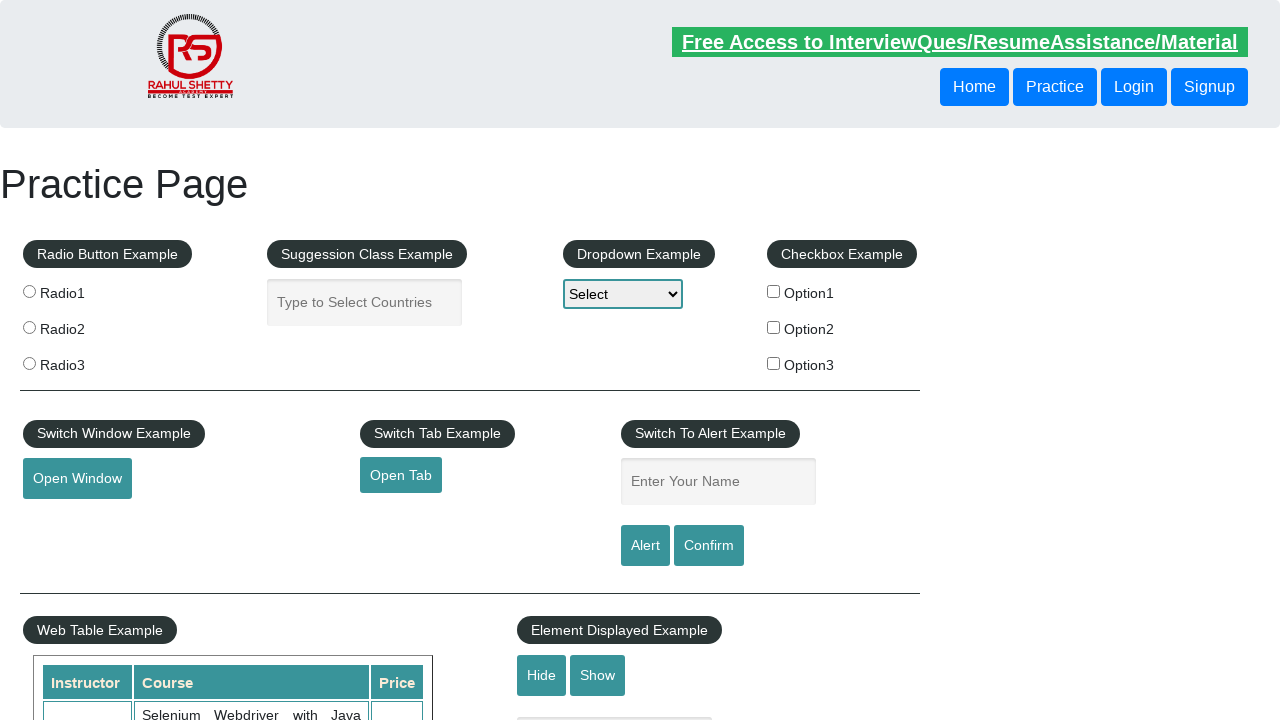

Found 5 links in footer column
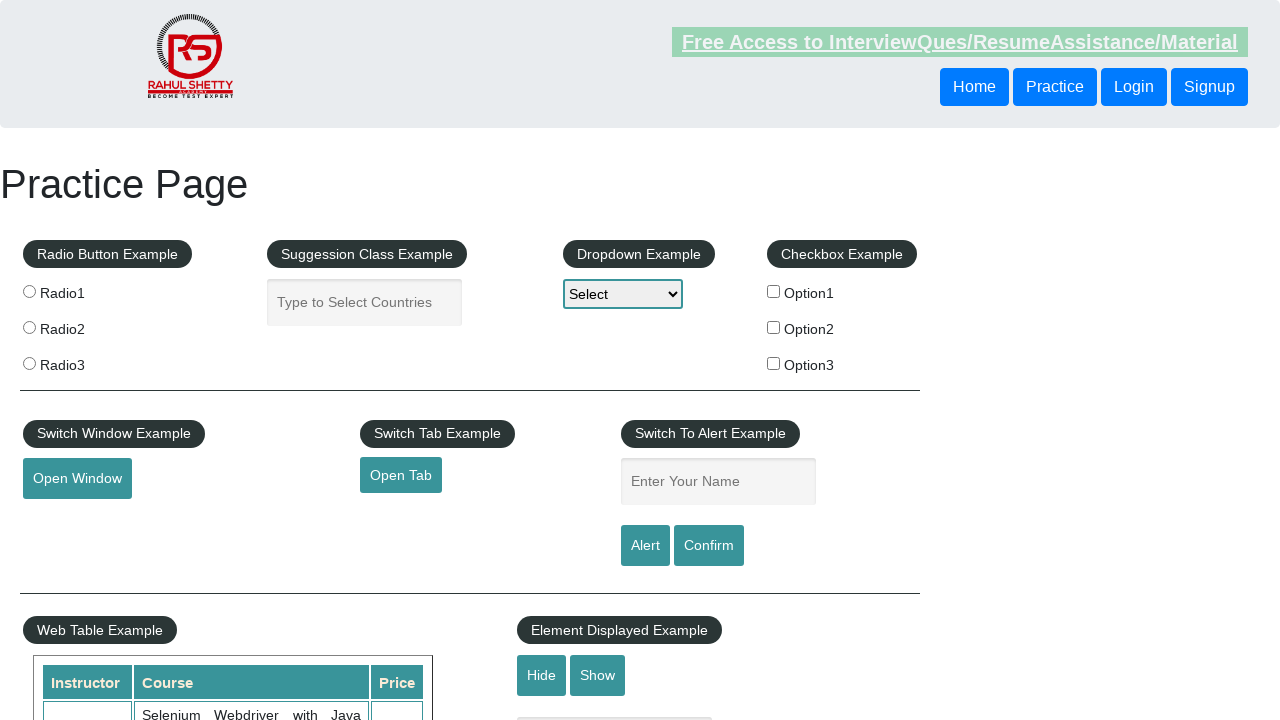

Opened footer link 1 in new tab using Ctrl+Click at (68, 520) on #gf-BIG >> xpath=//table/tbody/tr/td[1]/ul >> a >> nth=1
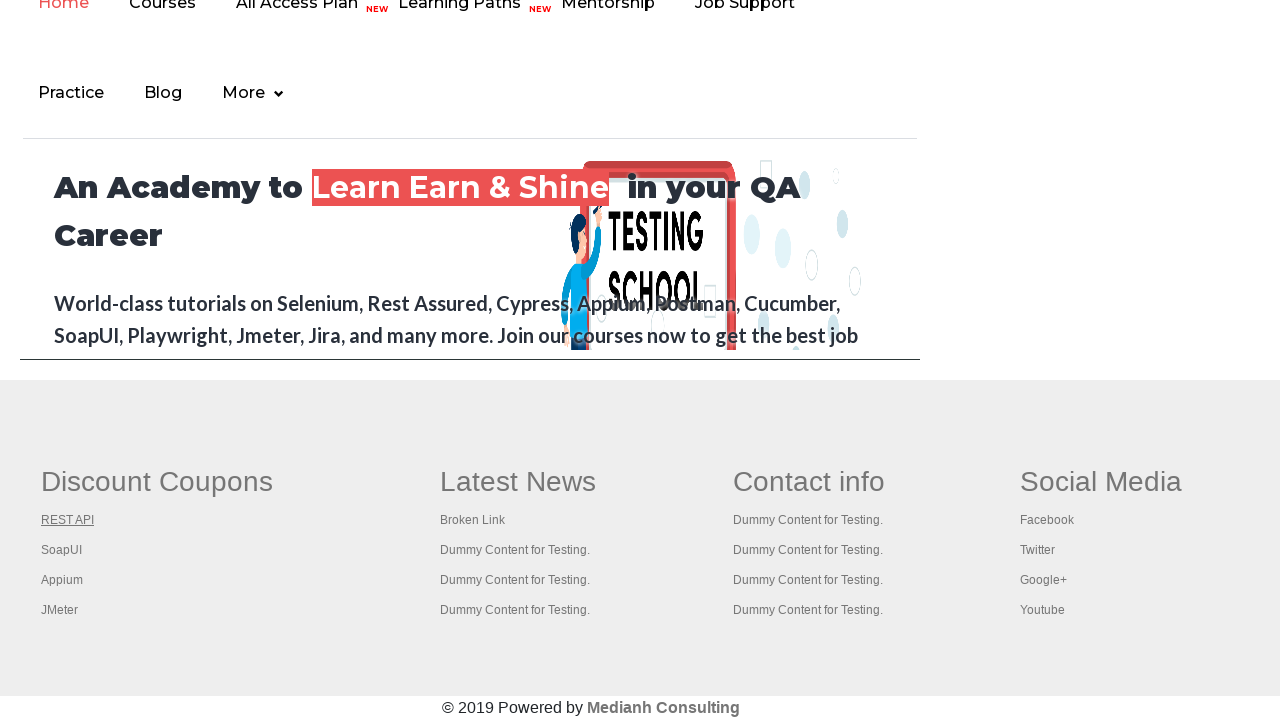

Opened footer link 2 in new tab using Ctrl+Click at (62, 550) on #gf-BIG >> xpath=//table/tbody/tr/td[1]/ul >> a >> nth=2
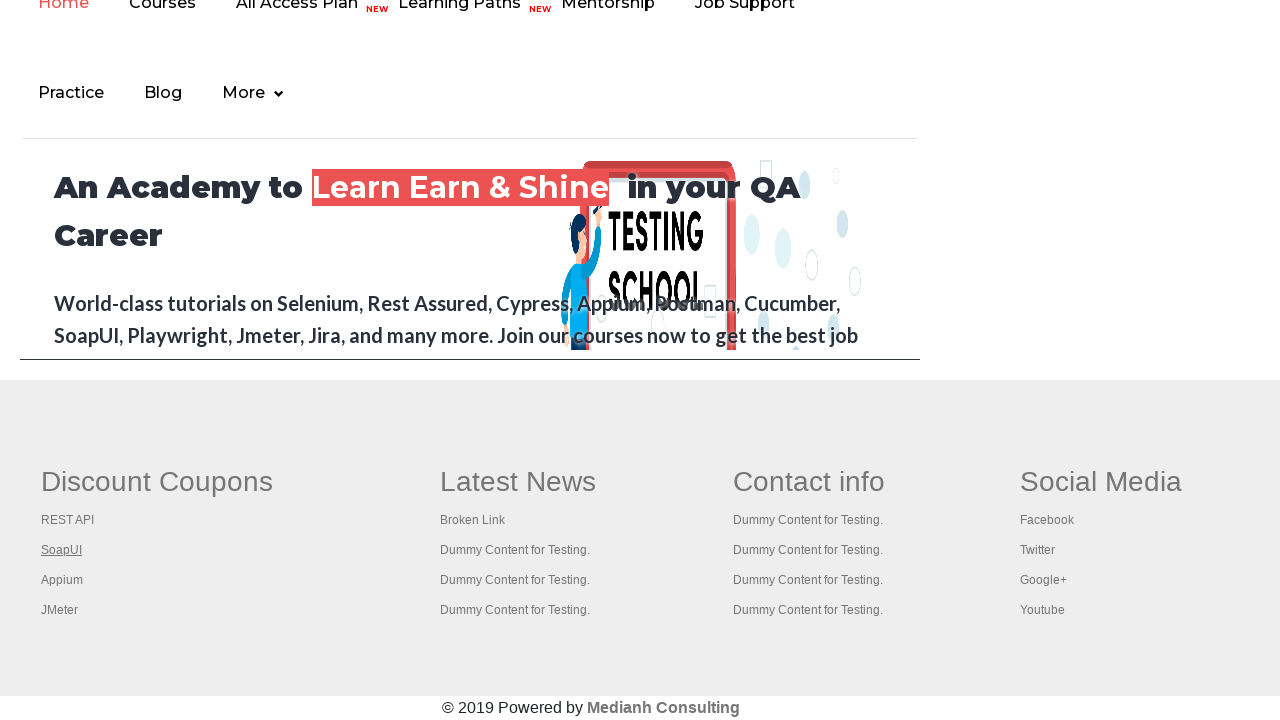

Opened footer link 3 in new tab using Ctrl+Click at (62, 580) on #gf-BIG >> xpath=//table/tbody/tr/td[1]/ul >> a >> nth=3
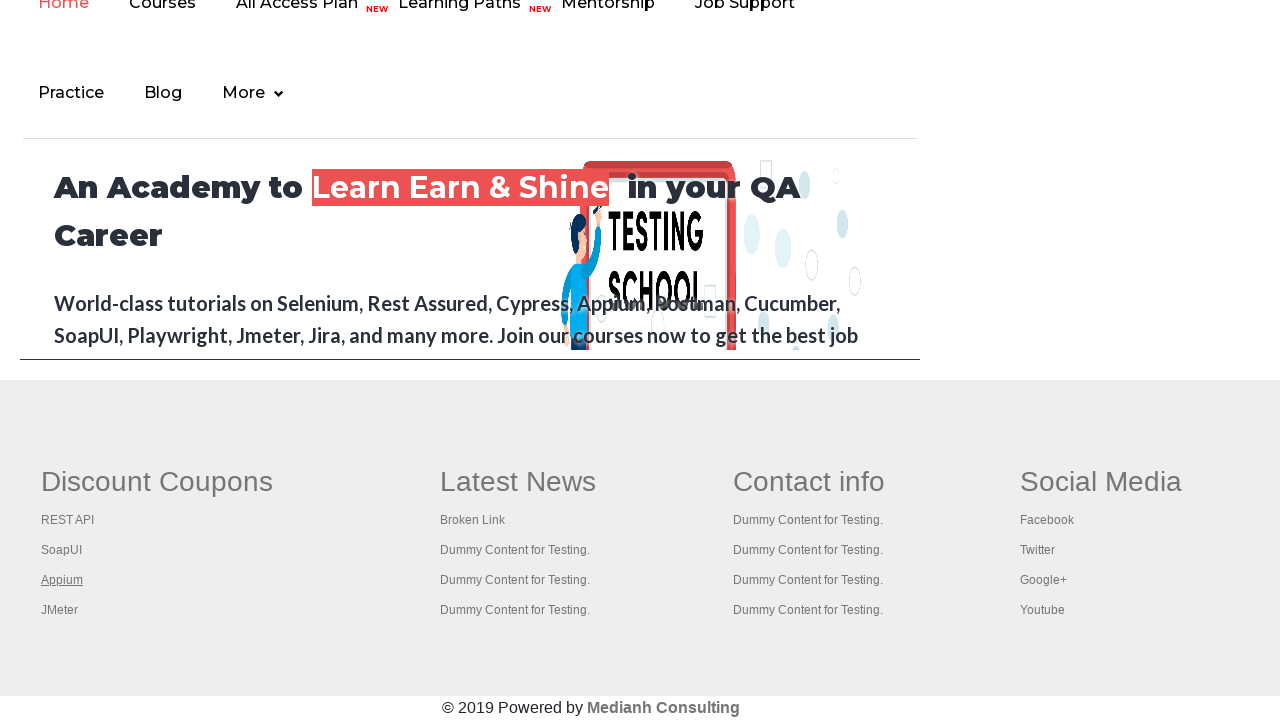

Opened footer link 4 in new tab using Ctrl+Click at (60, 610) on #gf-BIG >> xpath=//table/tbody/tr/td[1]/ul >> a >> nth=4
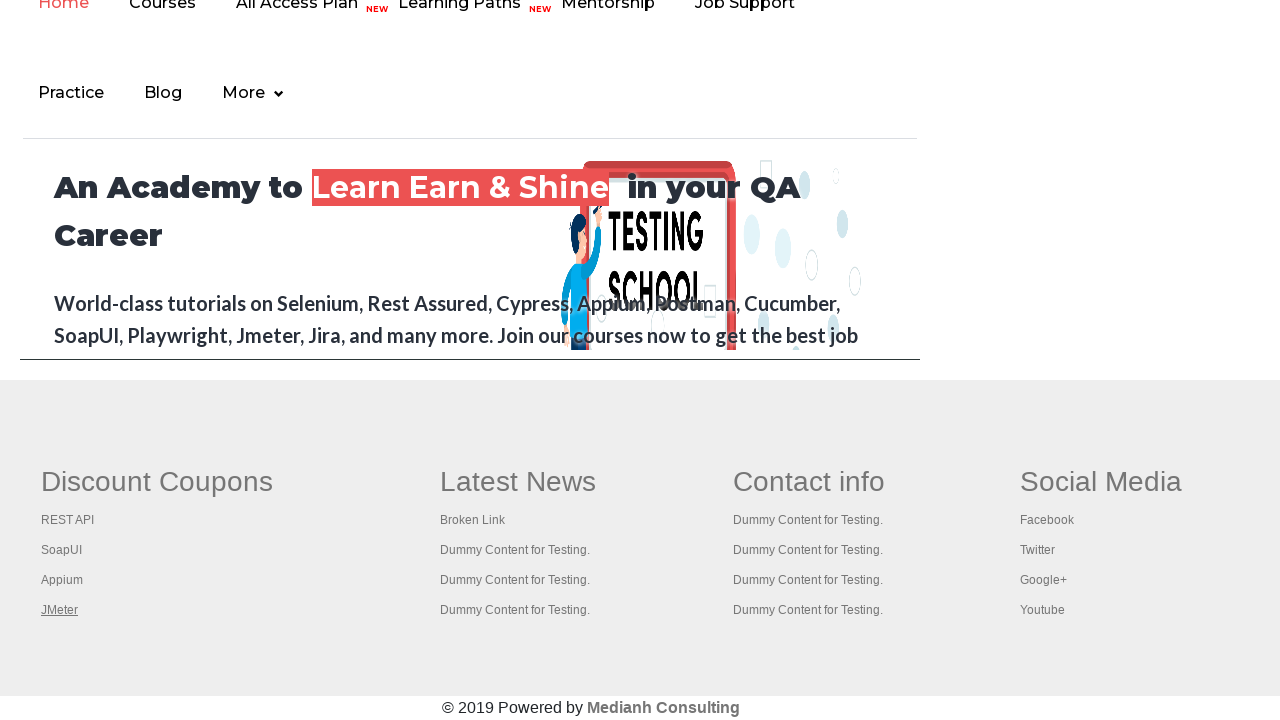

Retrieved all open pages/tabs - total count: 5
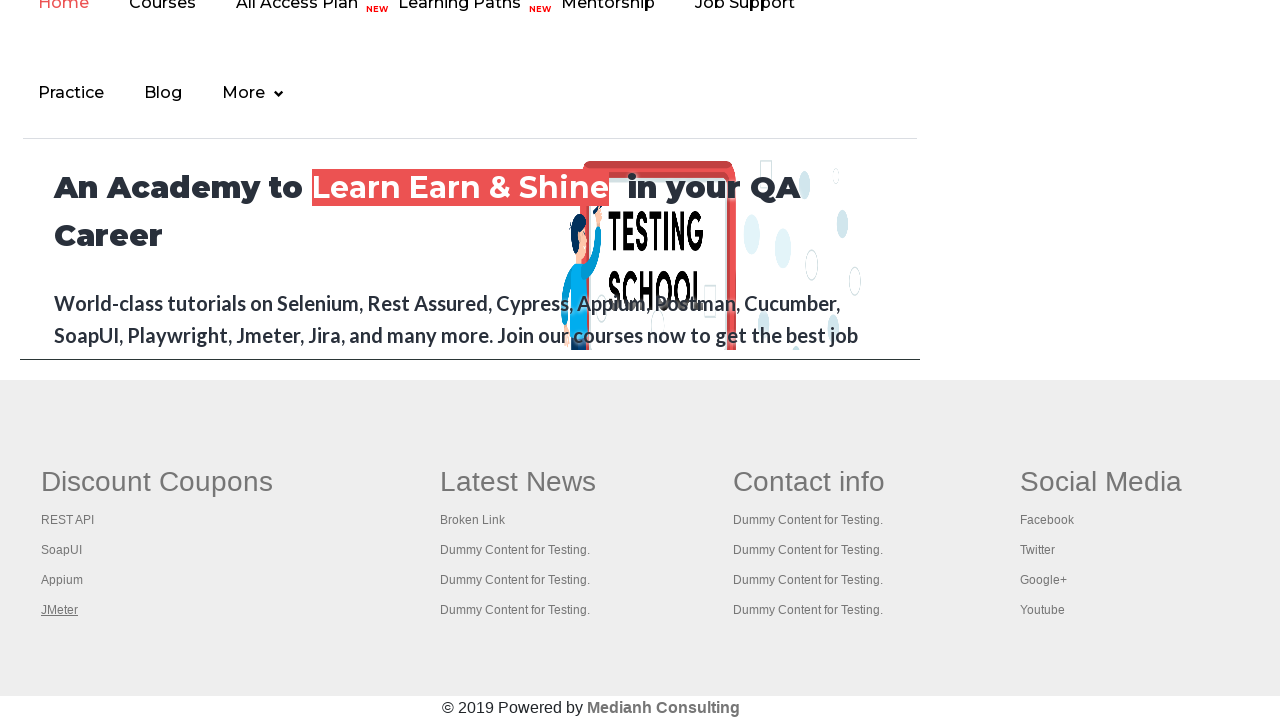

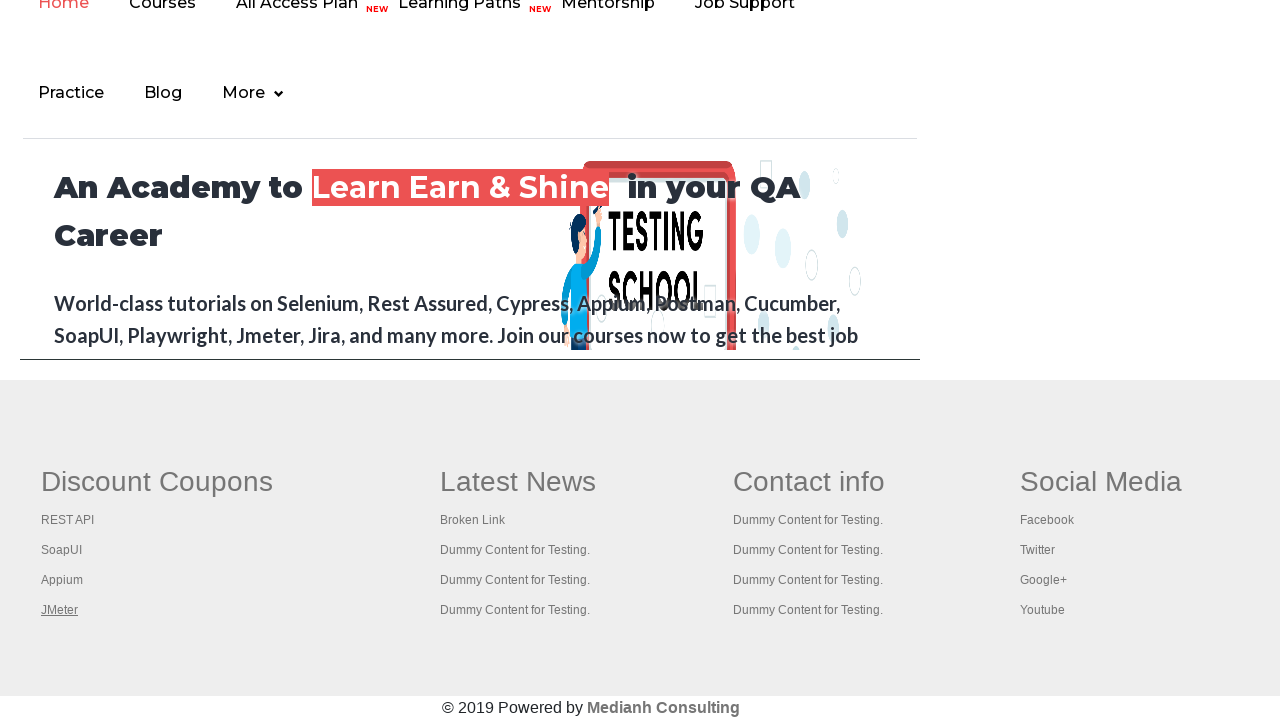